Tests that the database content loads by verifying architecture cards are displayed on the page

Starting URL: https://bob-takuya.github.io/archi-site/

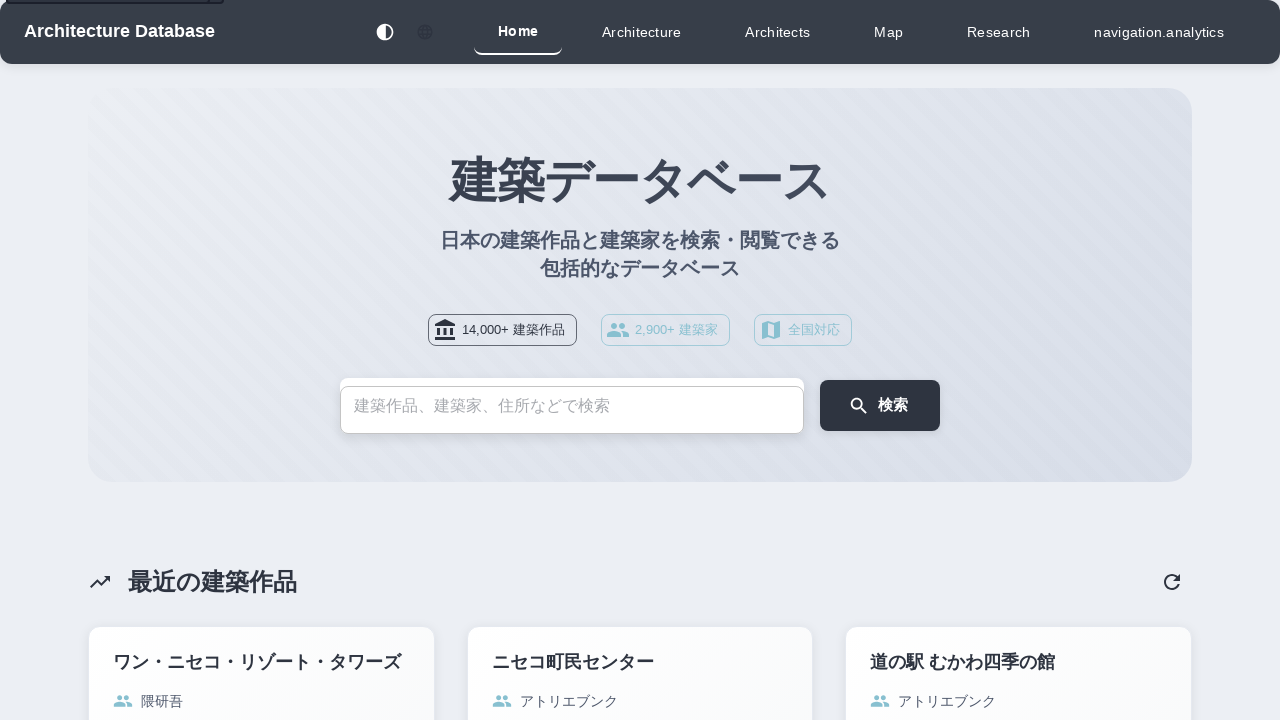

Waited for page to load with networkidle state
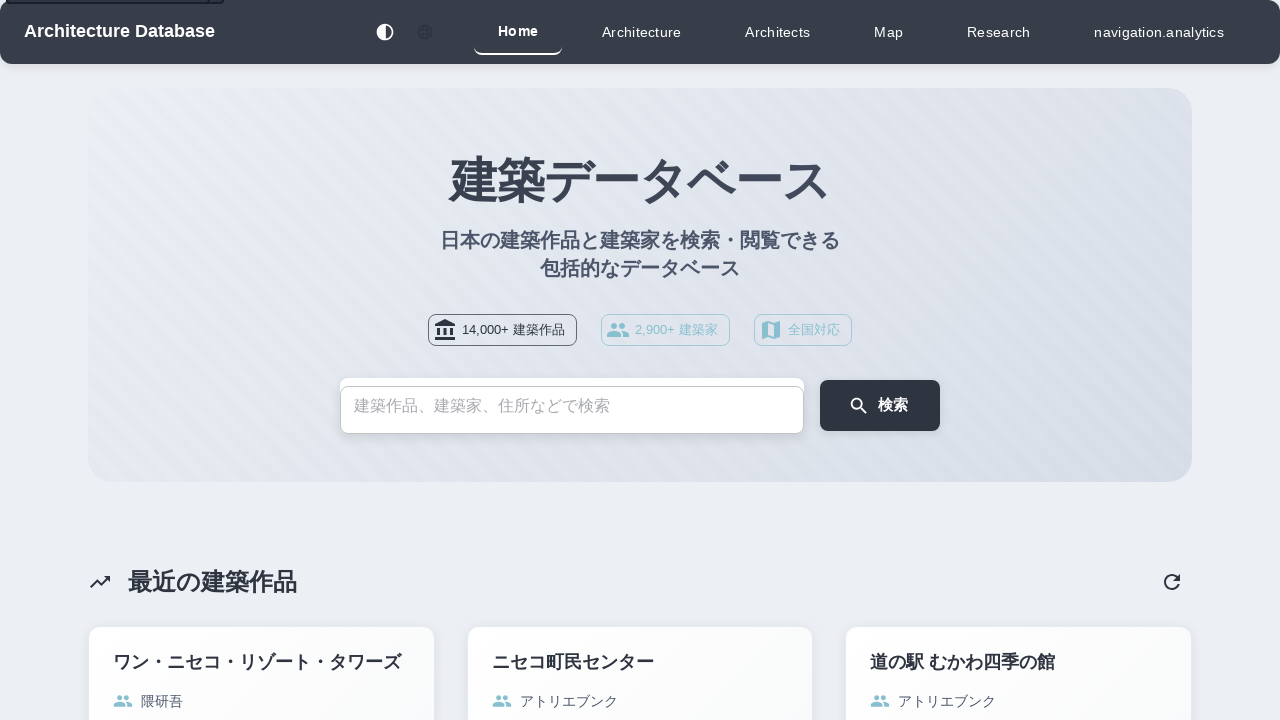

Waited for architecture cards to load
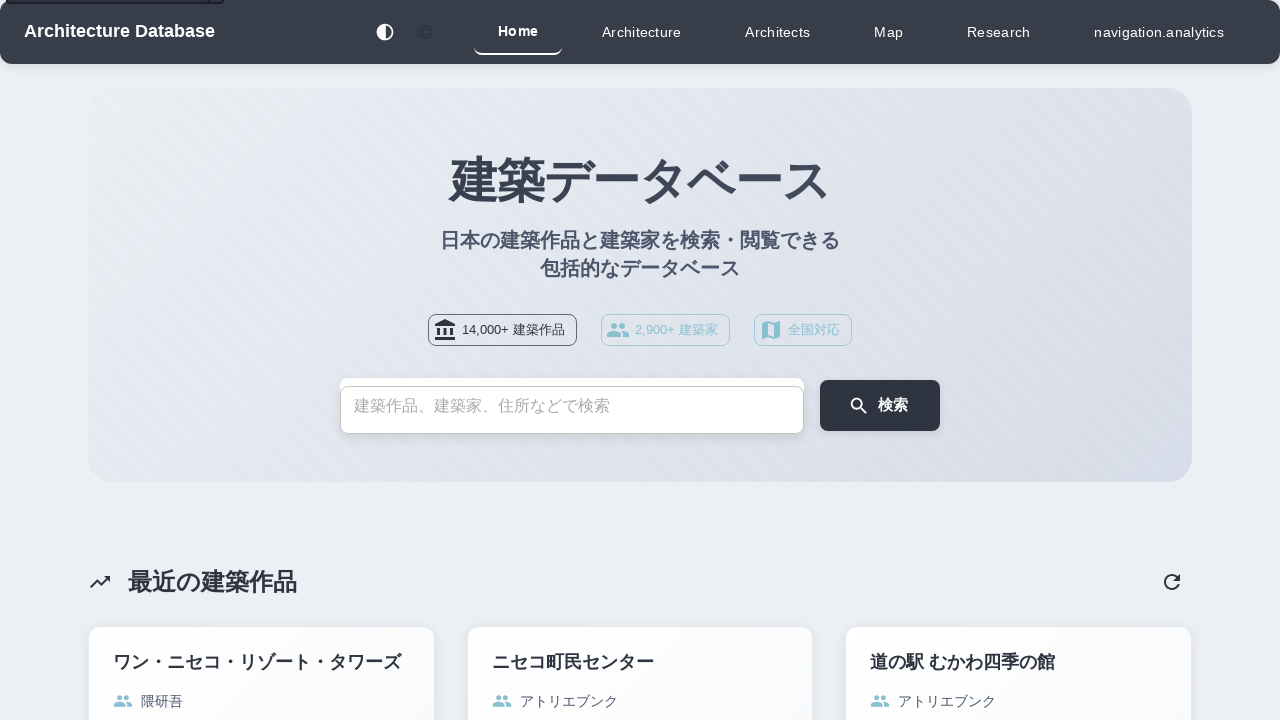

Located all architecture cards on the page
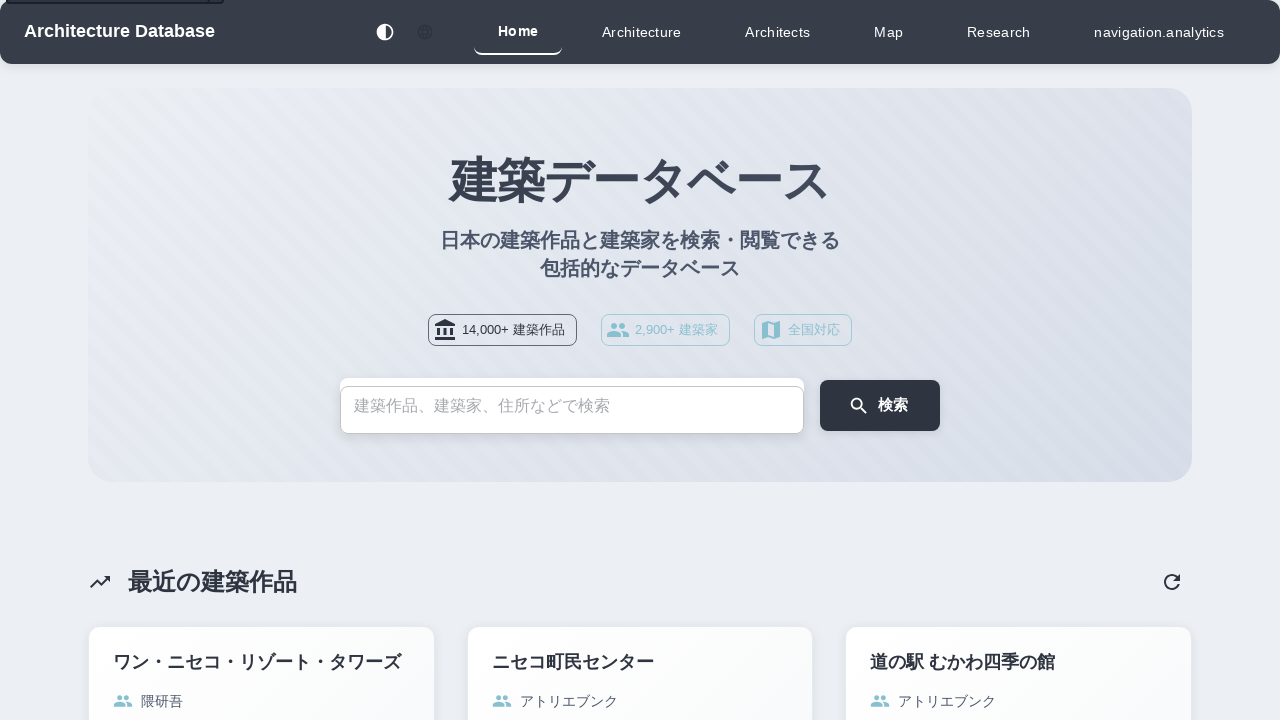

Verified that 10 architecture cards are displayed on the page
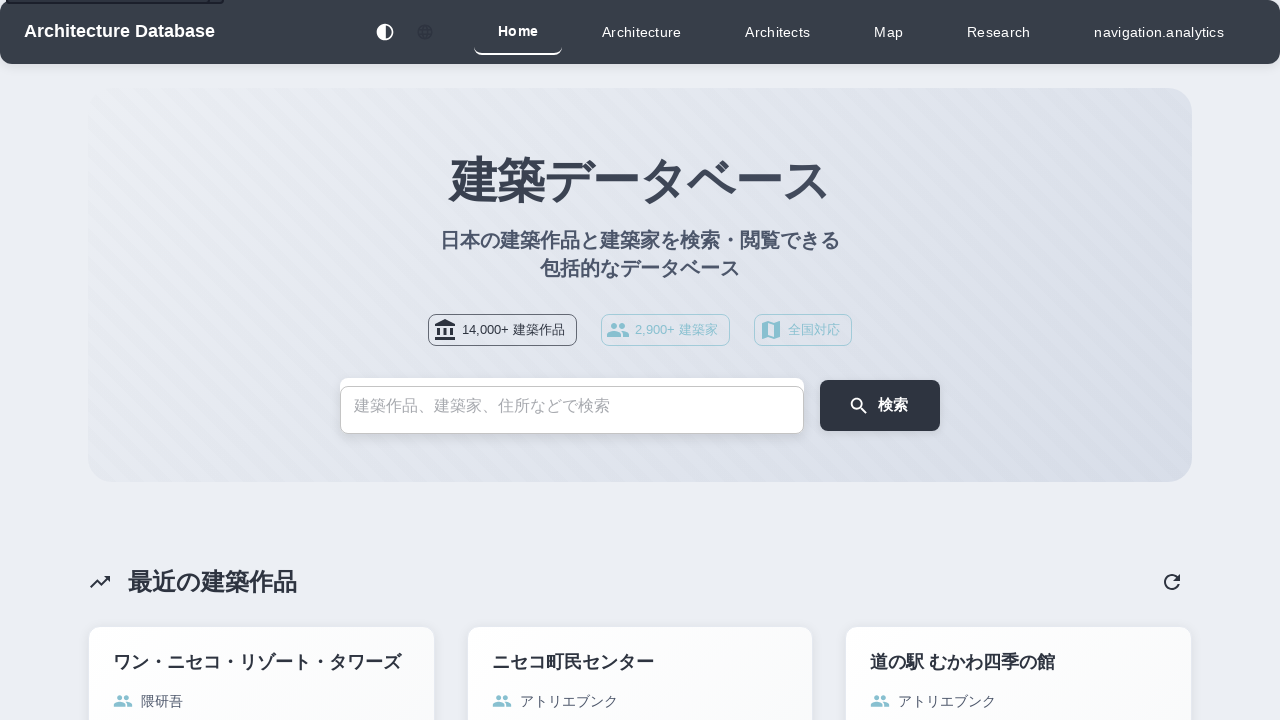

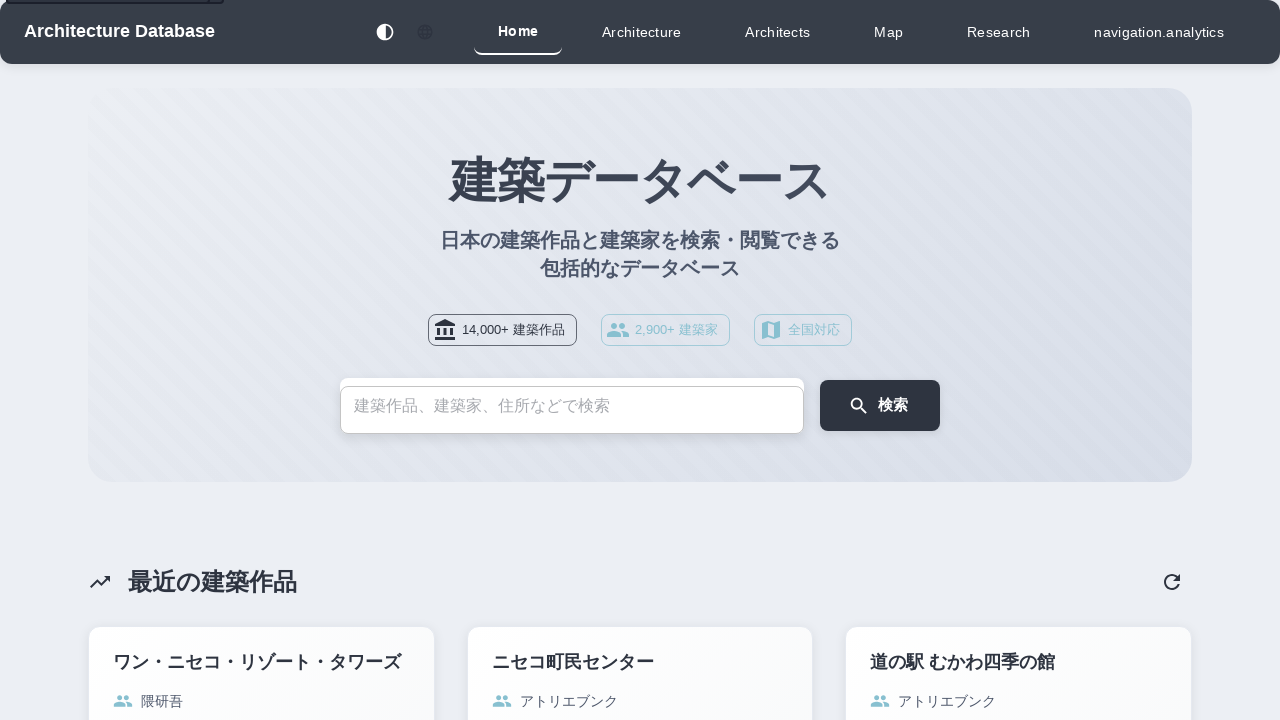